Tests a text box form by filling in user name, email, current address, and permanent address fields on the DemoQA practice site

Starting URL: https://demoqa.com/text-box

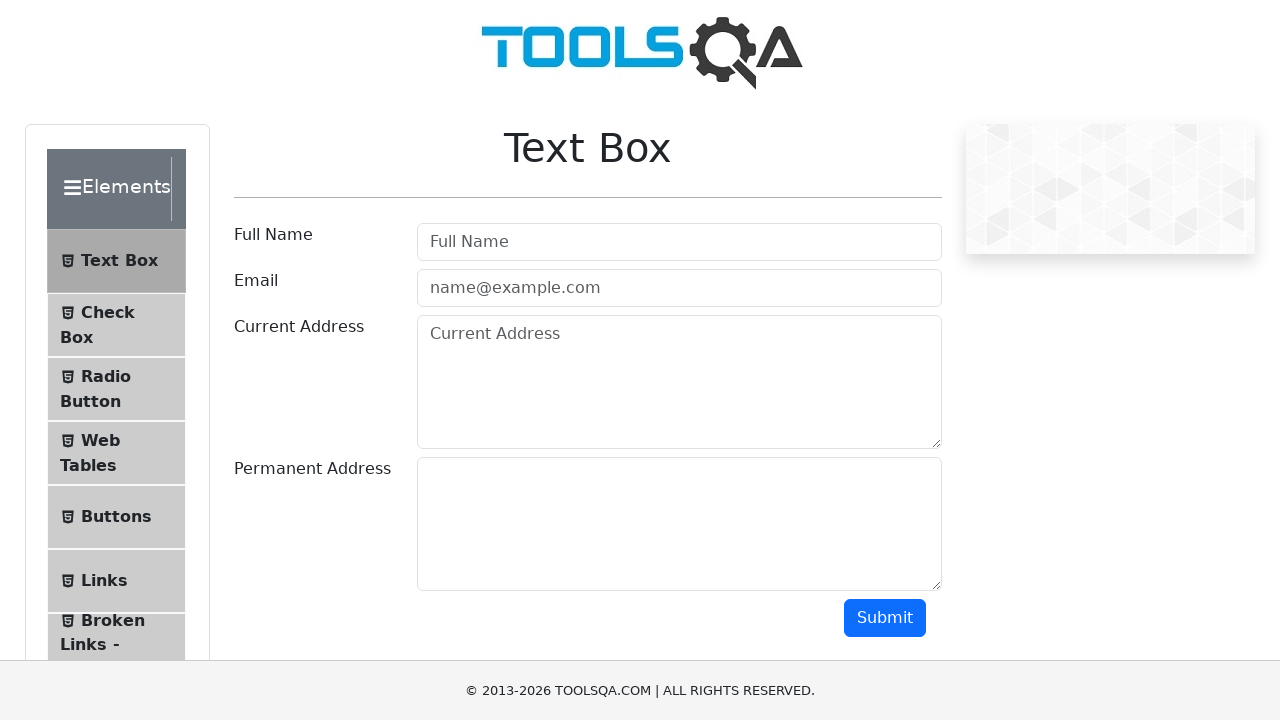

Scrolled down to view form fields
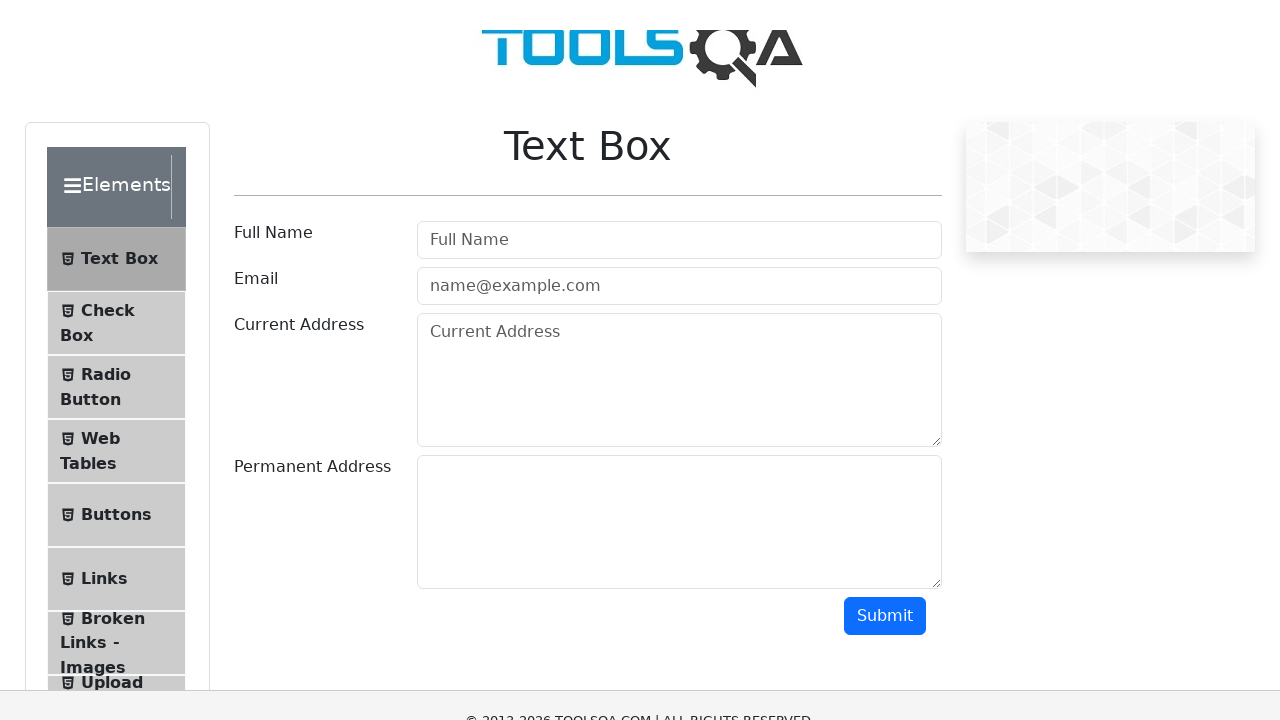

Filled user name field with 'Samarth' on input#userName
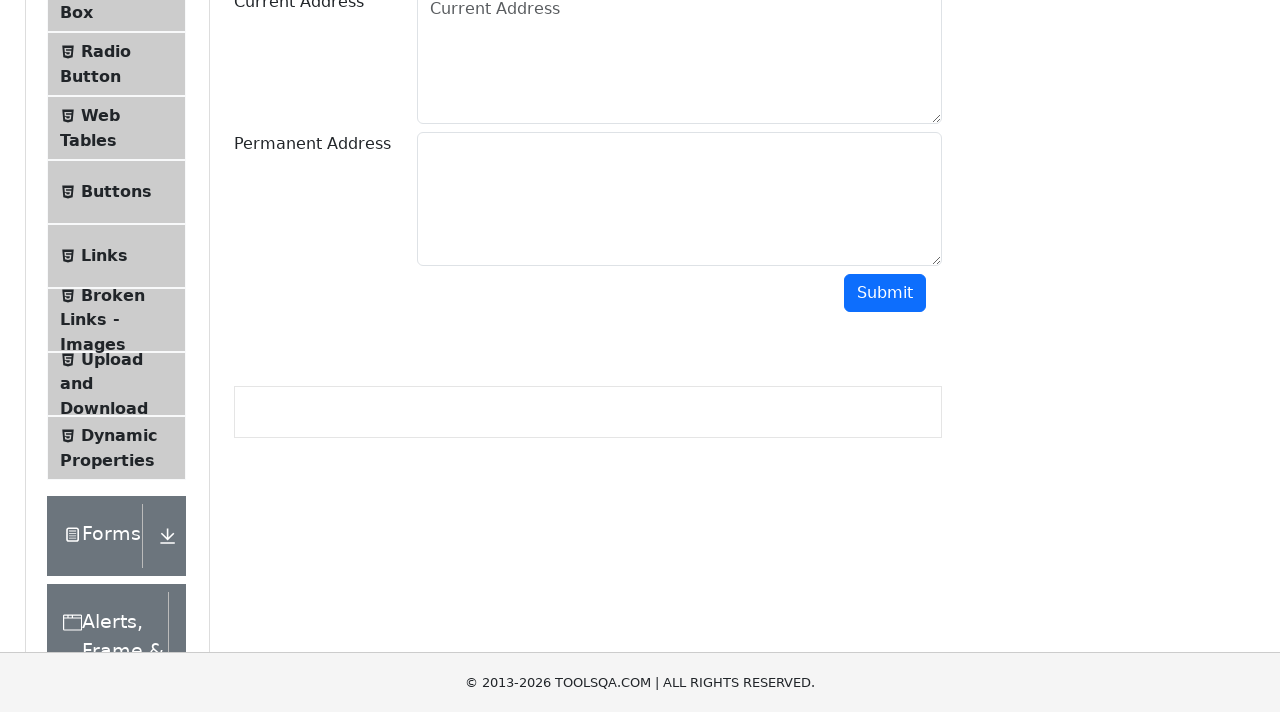

Filled email field with 'samarthkp44@gmail.com' on input#userEmail
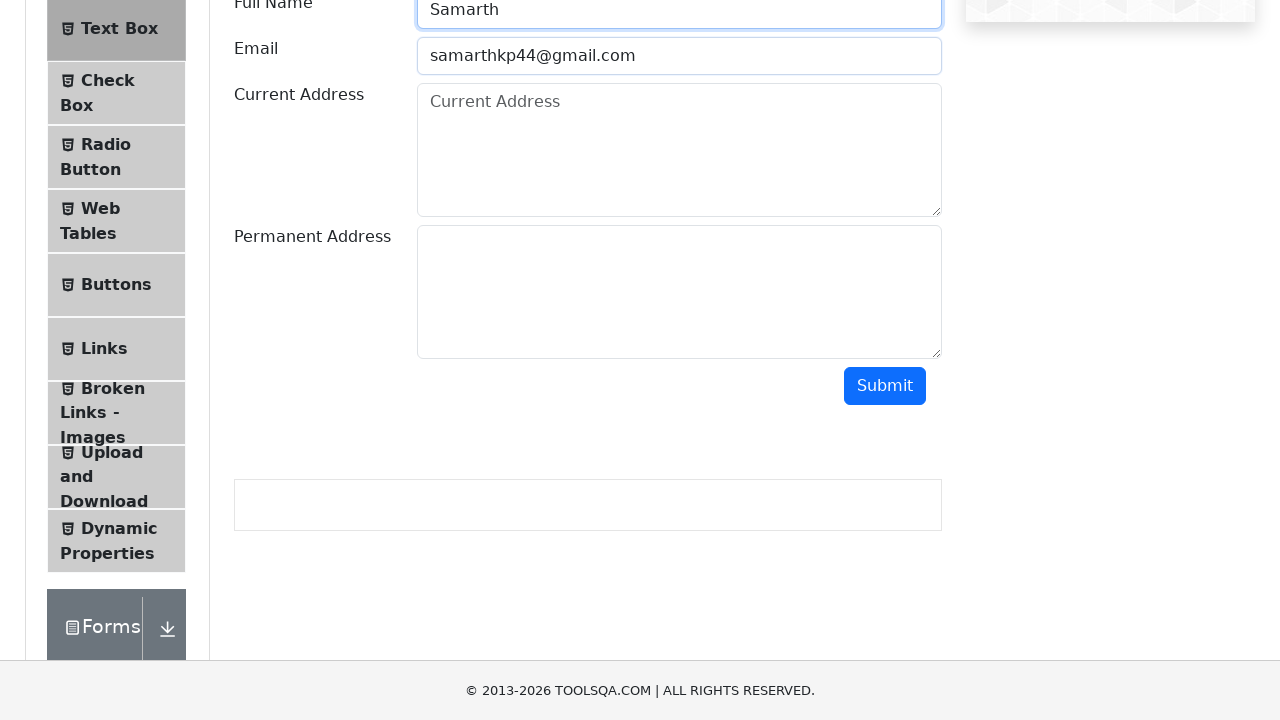

Filled current address field with 'chennai' on textarea#currentAddress
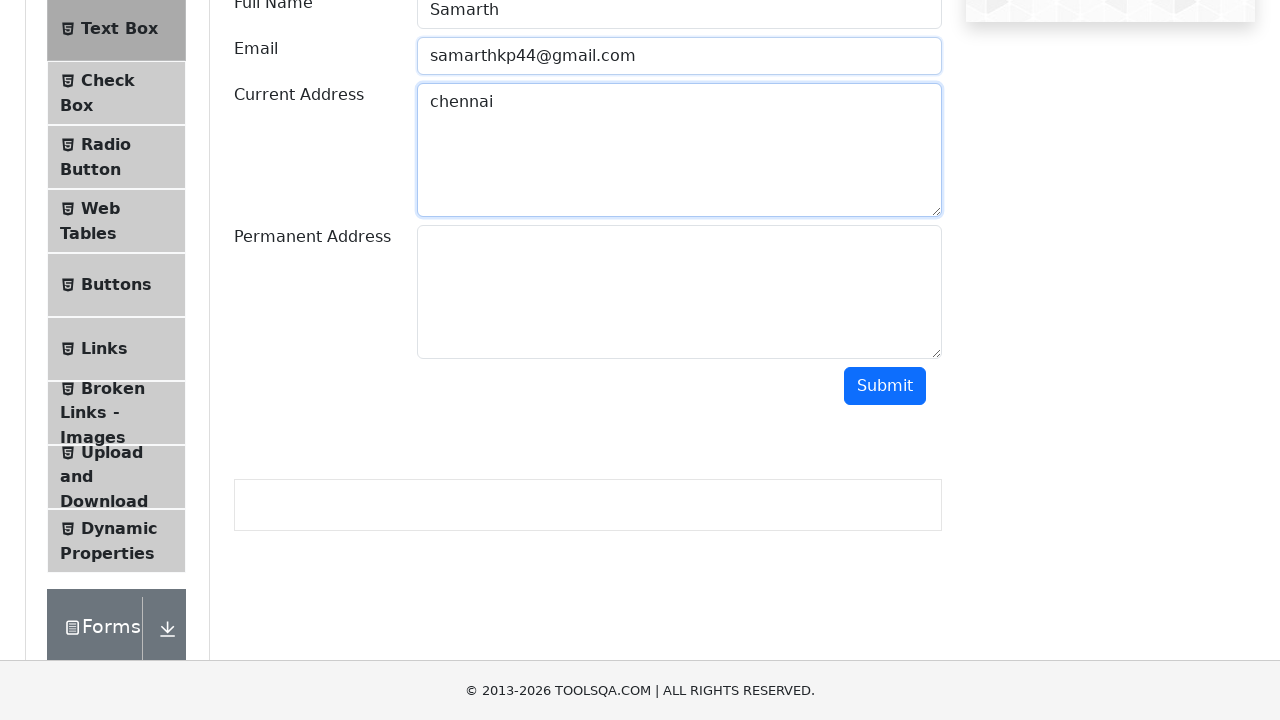

Filled permanent address field with 'bangalore' on textarea#permanentAddress
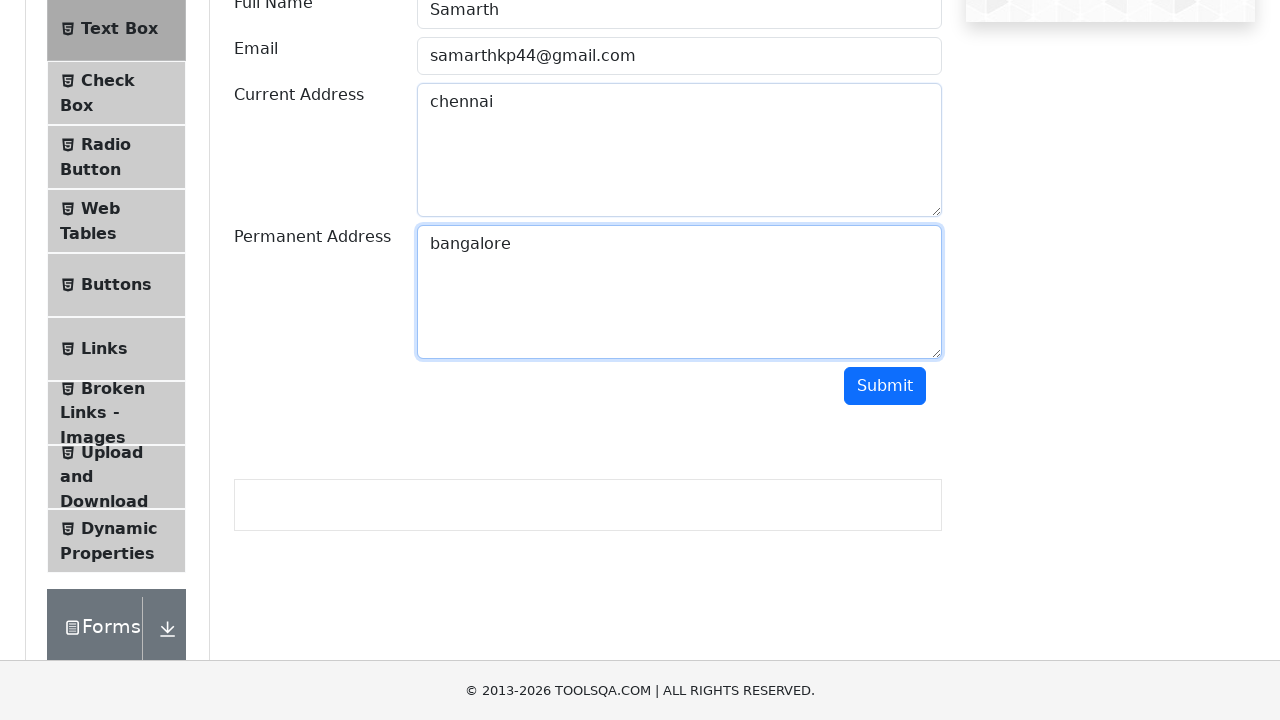

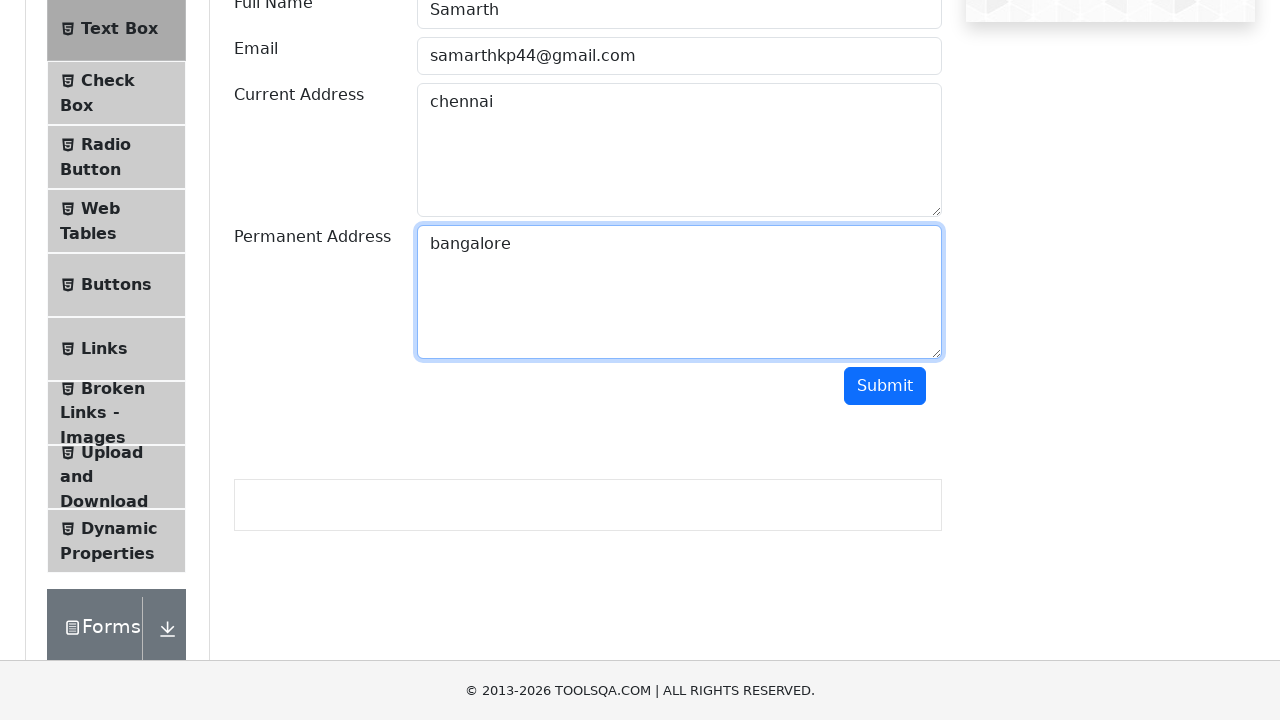